Tests filling out a practice form by entering personal information including first name, last name, email, selecting gender, entering phone number, selecting date of birth, and choosing hobbies.

Starting URL: https://demoqa.com/automation-practice-form

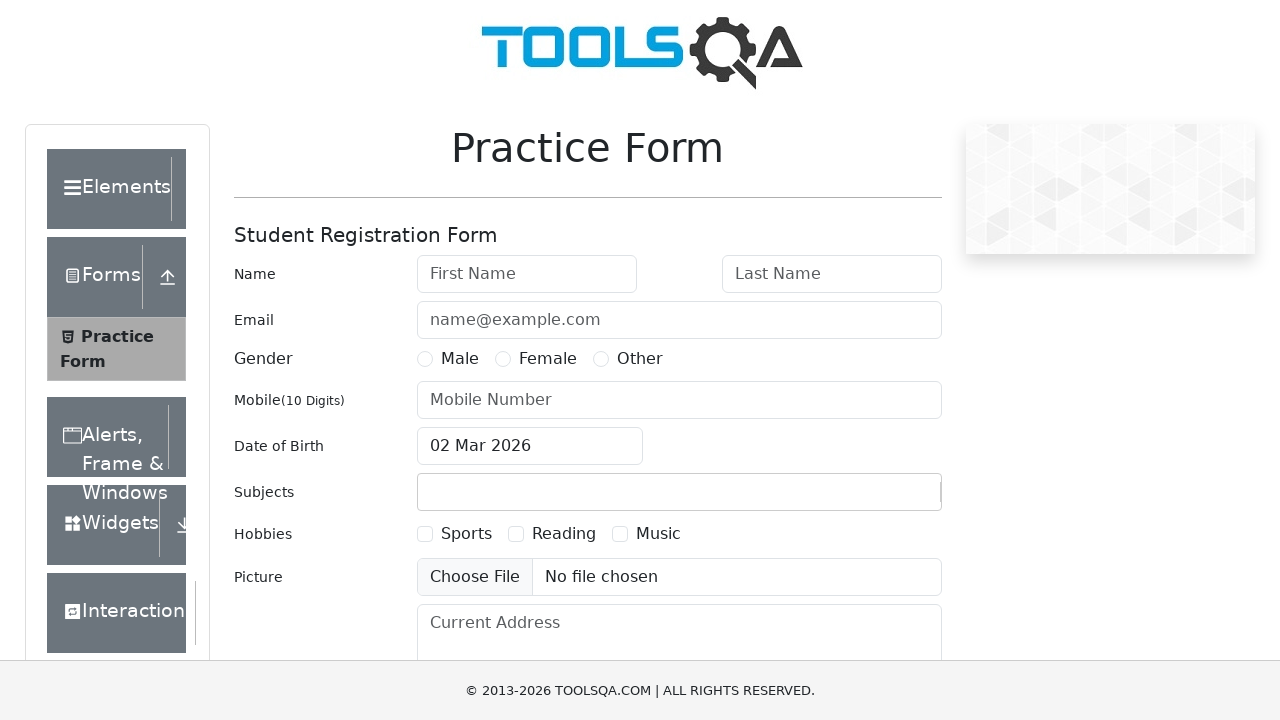

Filled first name field with 'Snehal' on #firstName
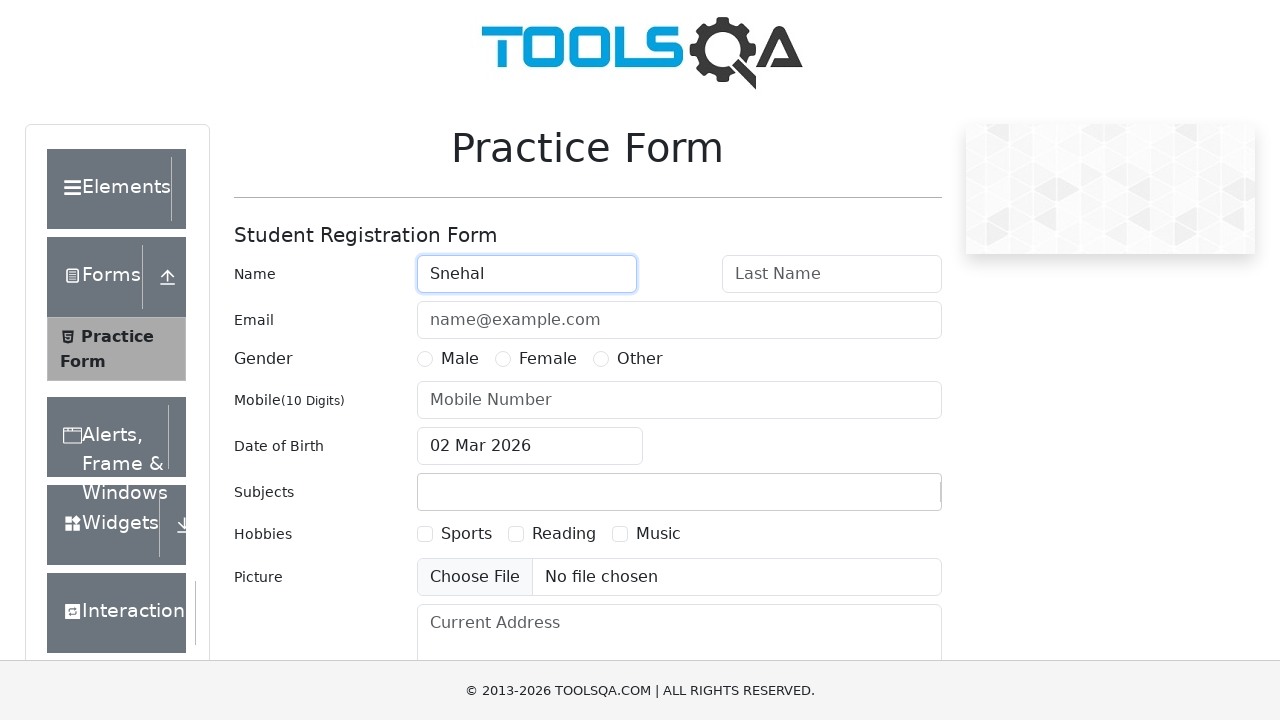

Filled last name field with 'Patil' on #lastName
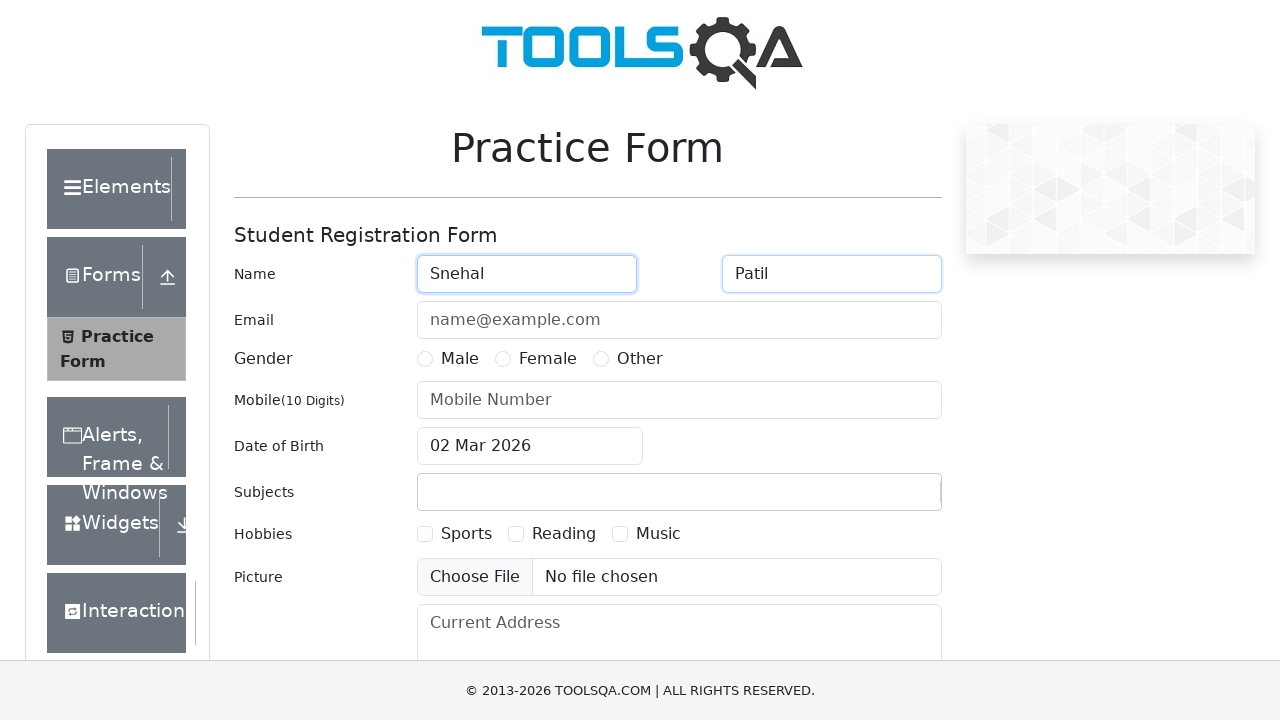

Filled email field with 'snehal.patil@gmail.com' on #userEmail
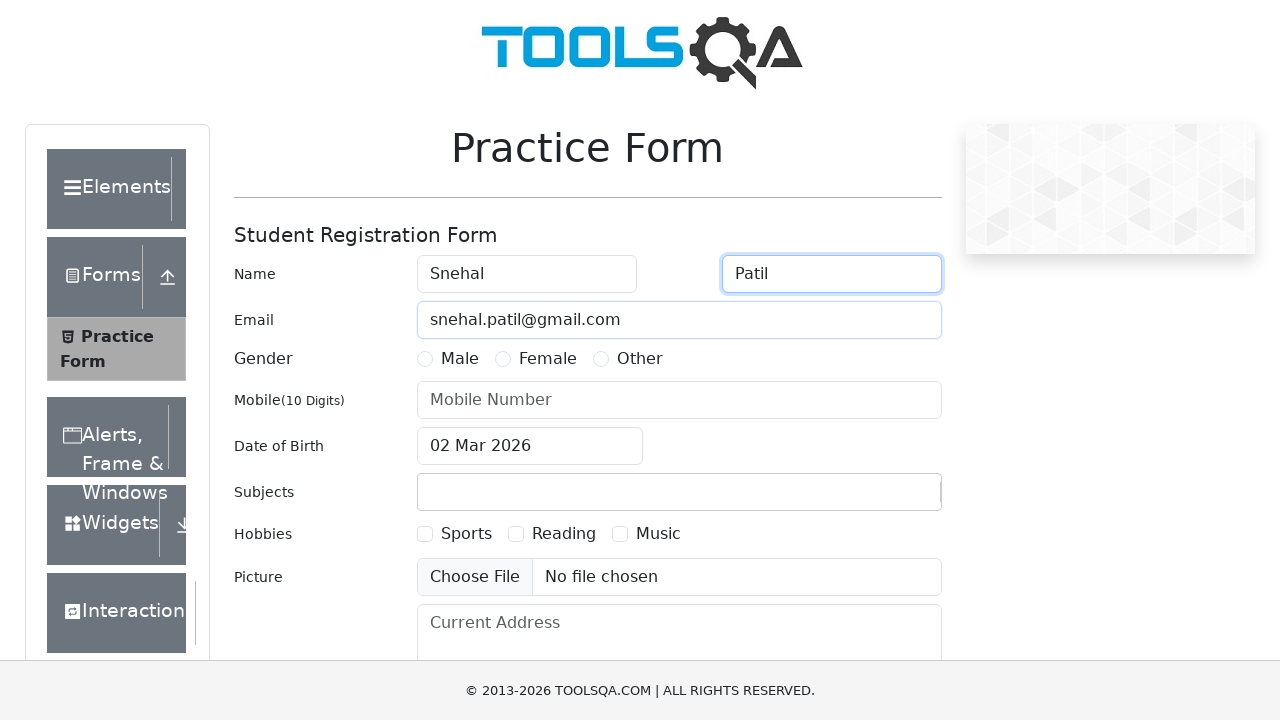

Selected Female gender option at (548, 359) on label[for='gender-radio-2']
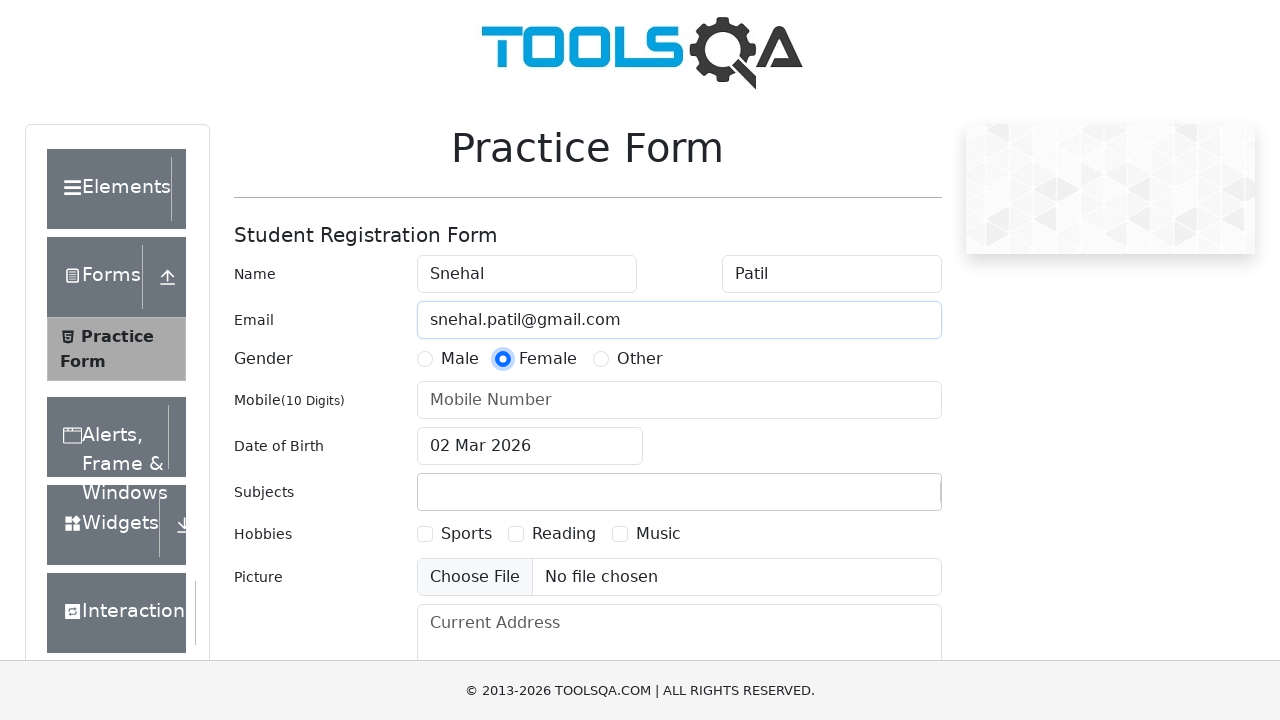

Filled phone number field with '9689108643' on #userNumber
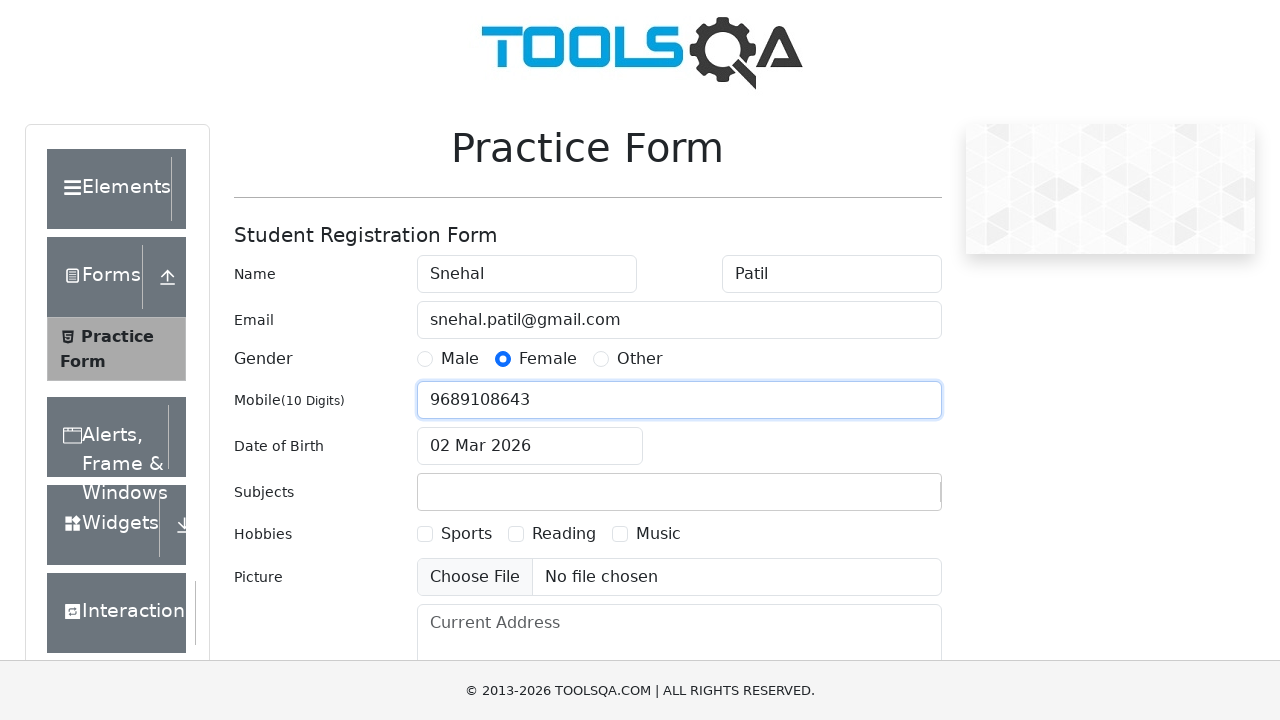

Clicked date of birth field to open date picker at (530, 446) on #dateOfBirthInput
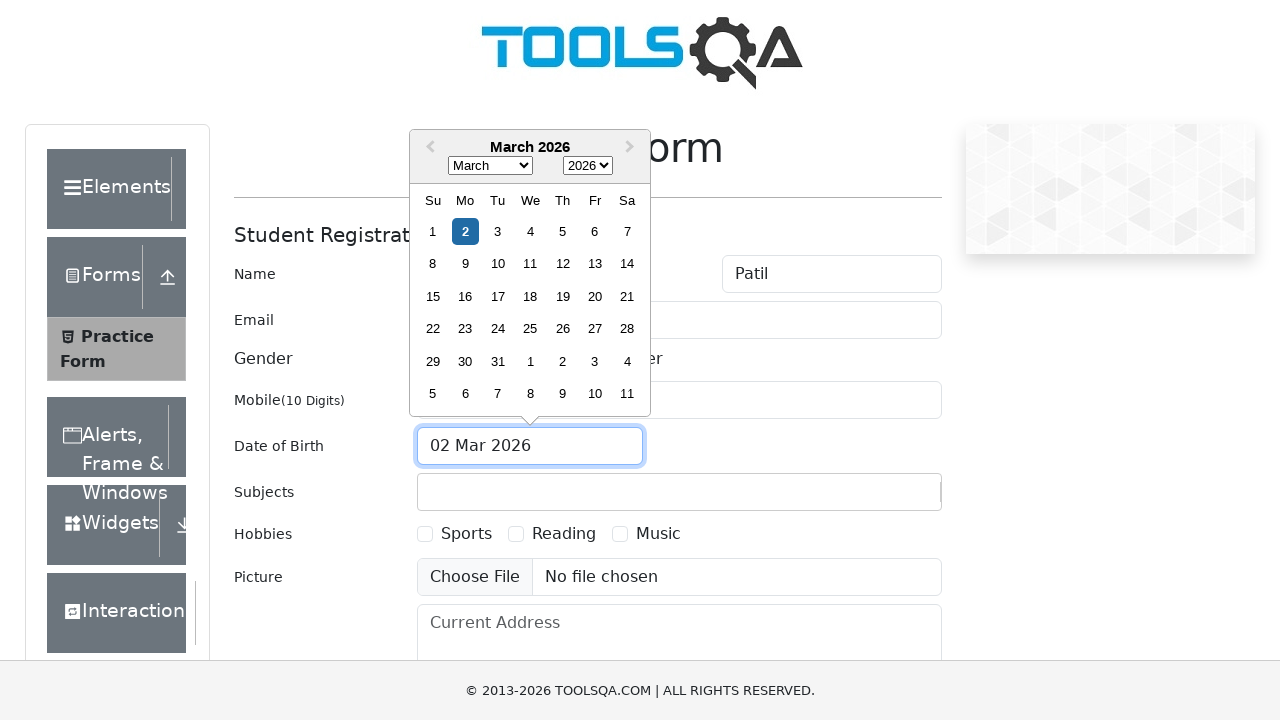

Selected year 1991 from date picker on .react-datepicker__year-select
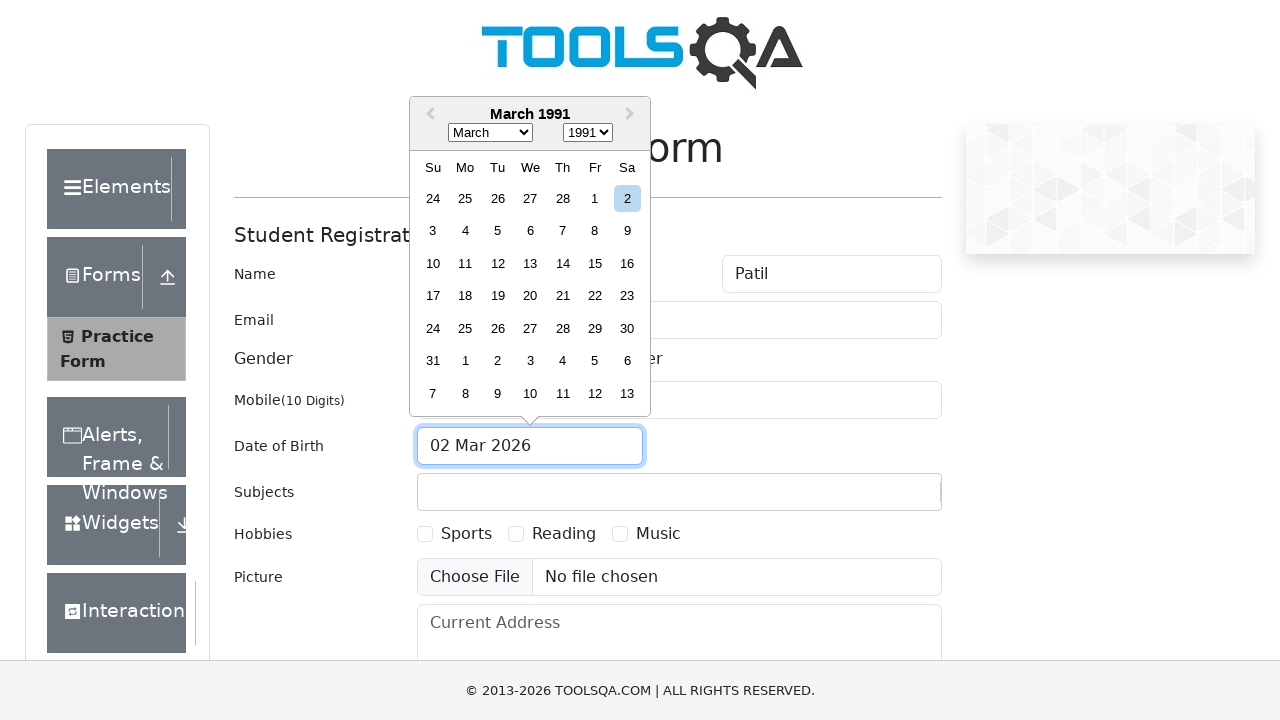

Selected September (month index 8) from date picker on .react-datepicker__month-select
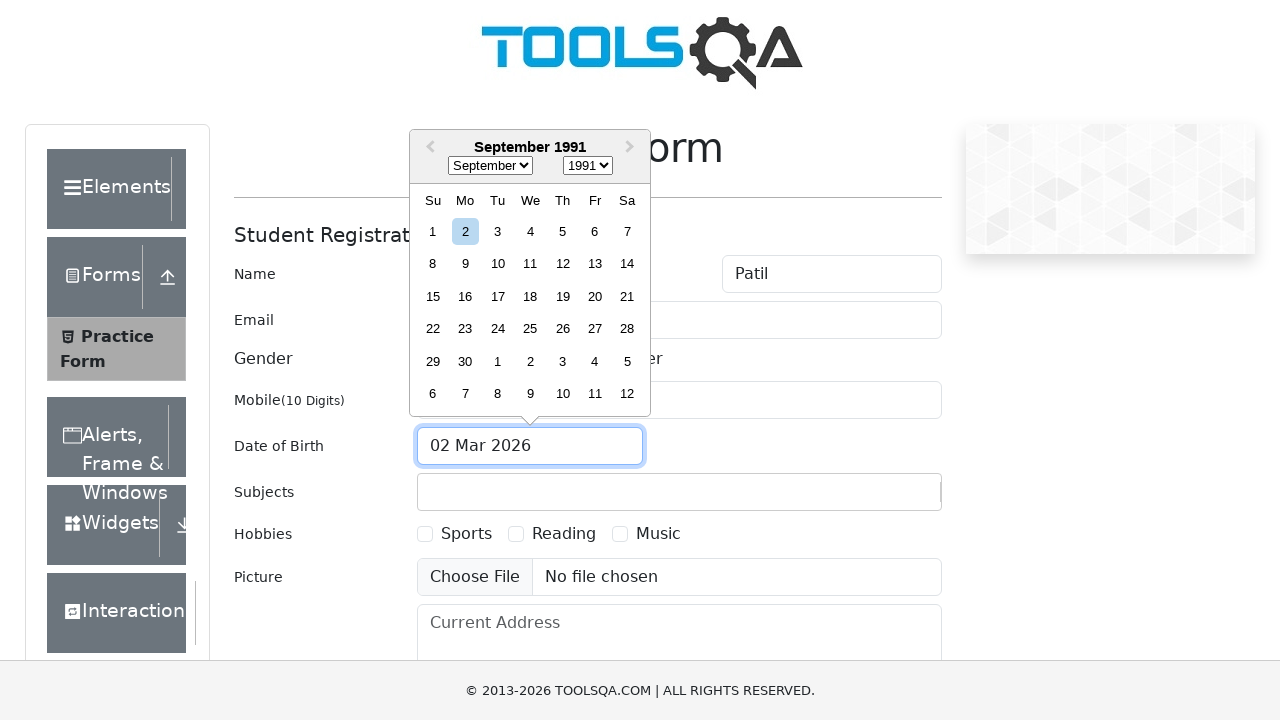

Selected 11th day from date picker at (530, 264) on .react-datepicker__day--011:not(.react-datepicker__day--outside-month)
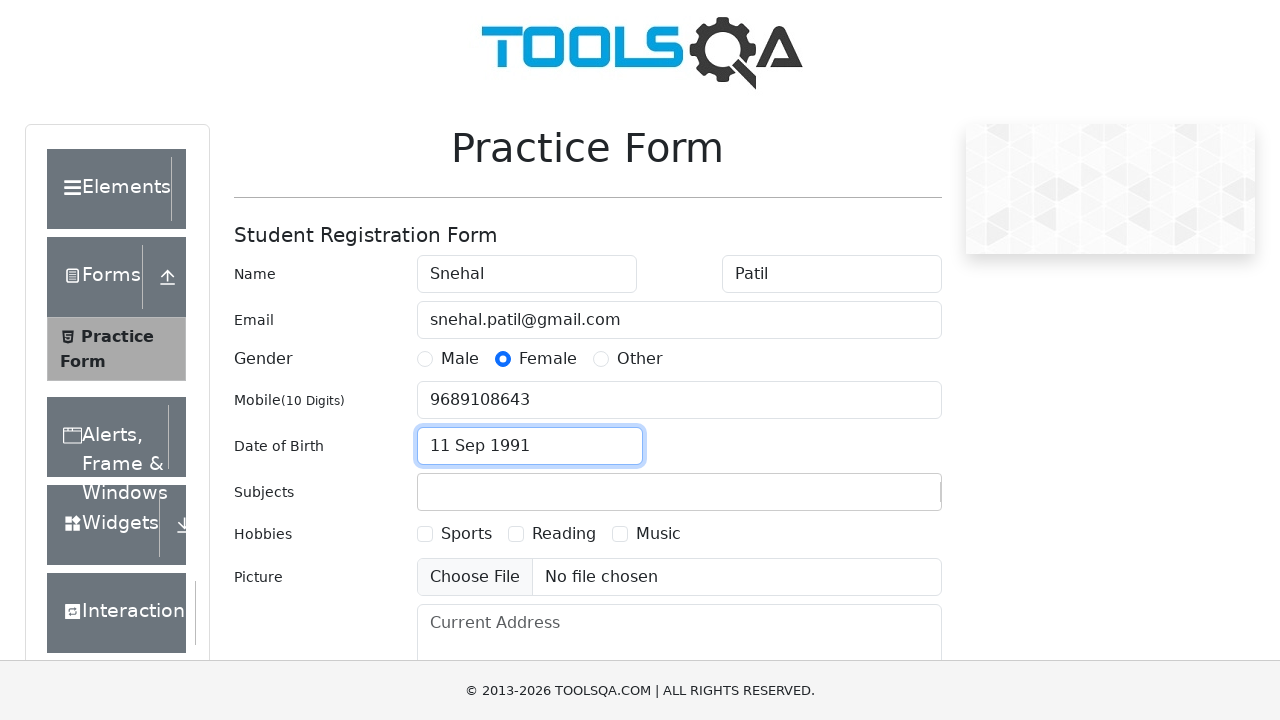

Selected Sports hobby checkbox at (466, 534) on label[for='hobbies-checkbox-1']
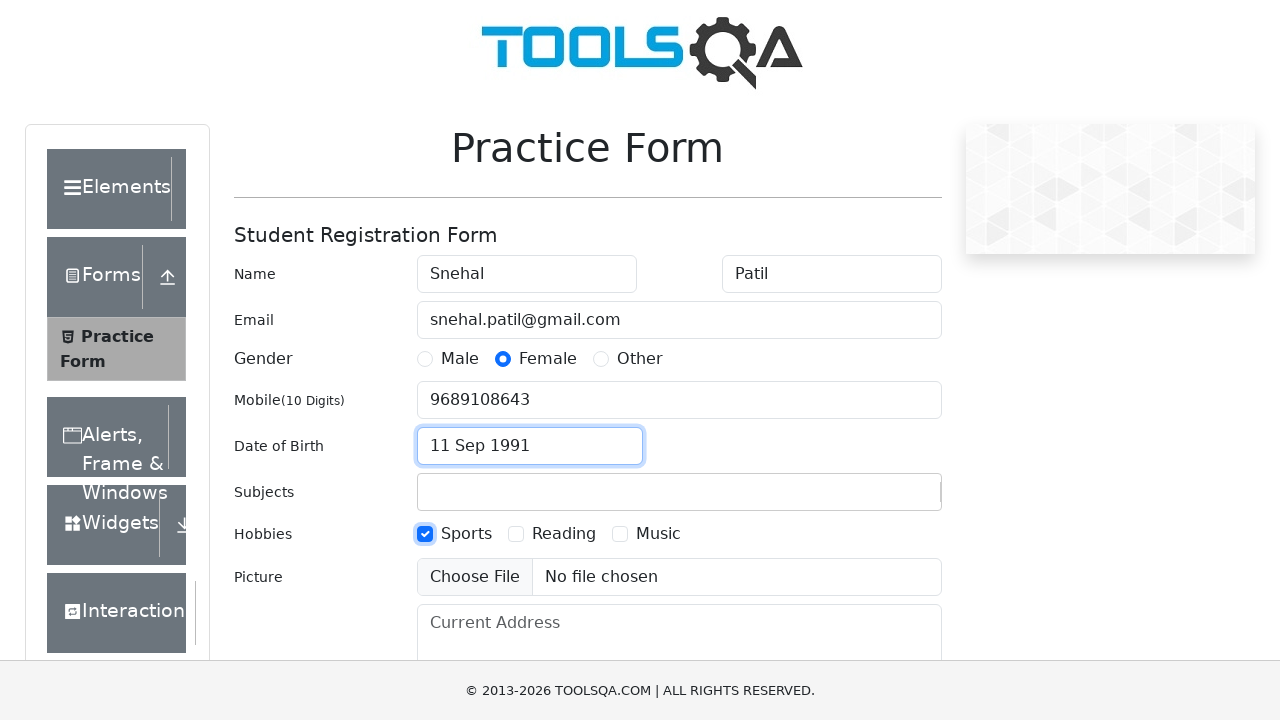

Submit button is ready and visible
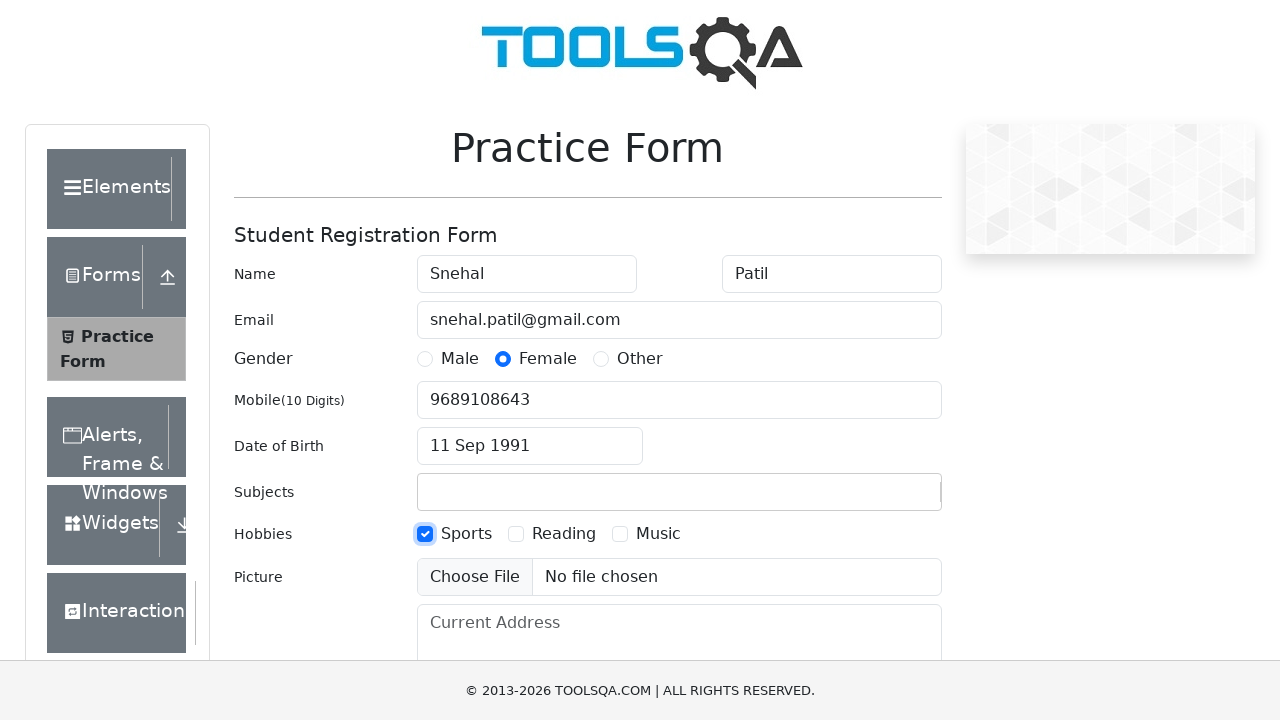

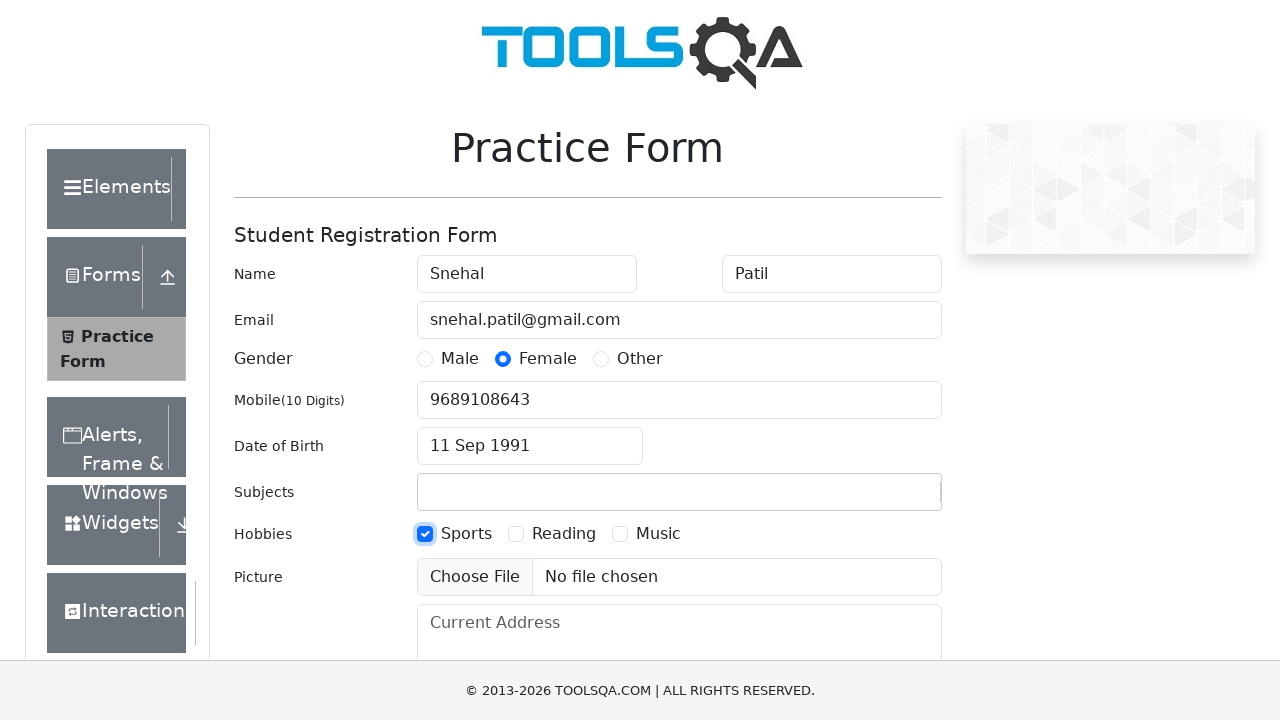